Tests unmarking items as complete by unchecking their checkboxes

Starting URL: https://demo.playwright.dev/todomvc

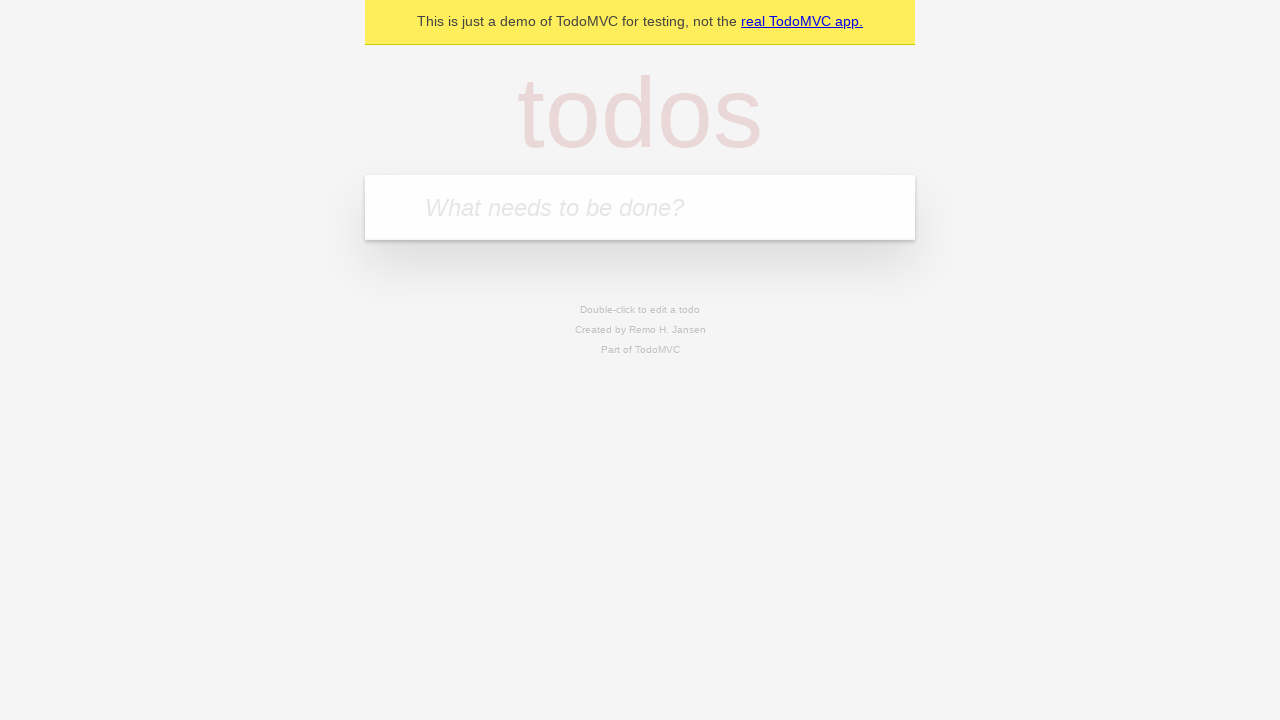

Filled todo input with 'buy some cheese' on internal:attr=[placeholder="What needs to be done?"i]
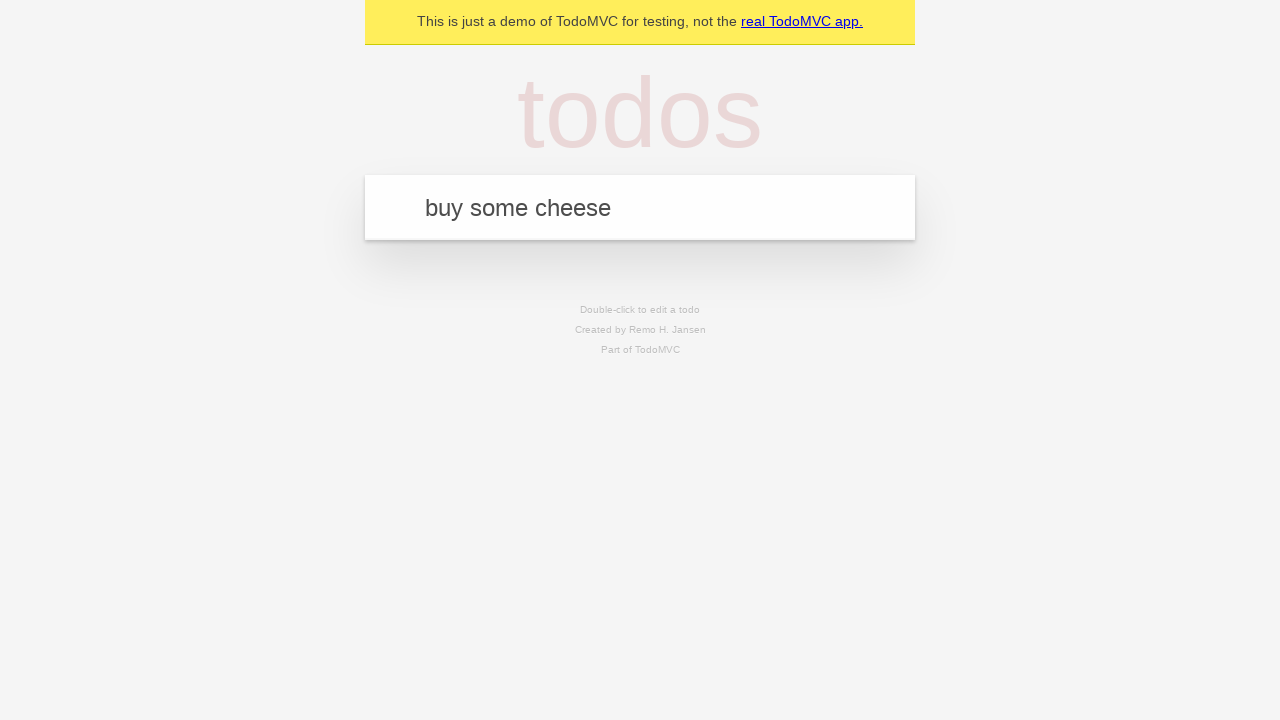

Pressed Enter to create first todo item on internal:attr=[placeholder="What needs to be done?"i]
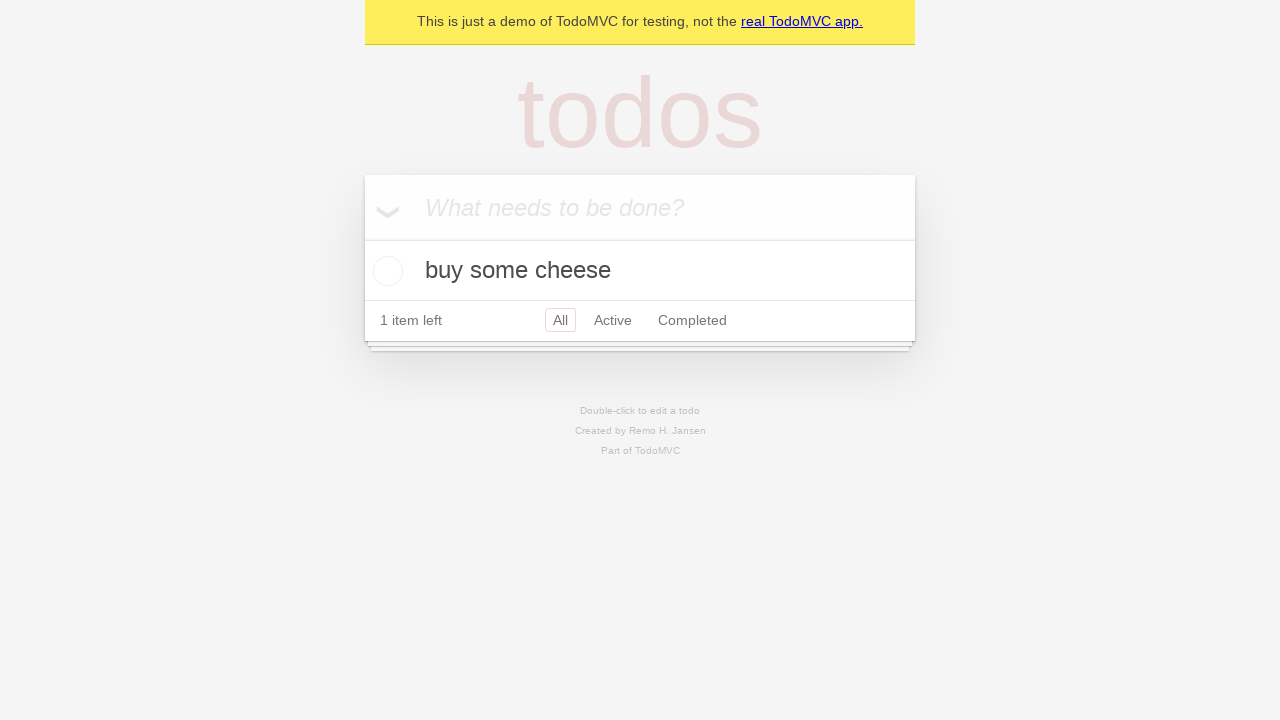

Filled todo input with 'feed the cat' on internal:attr=[placeholder="What needs to be done?"i]
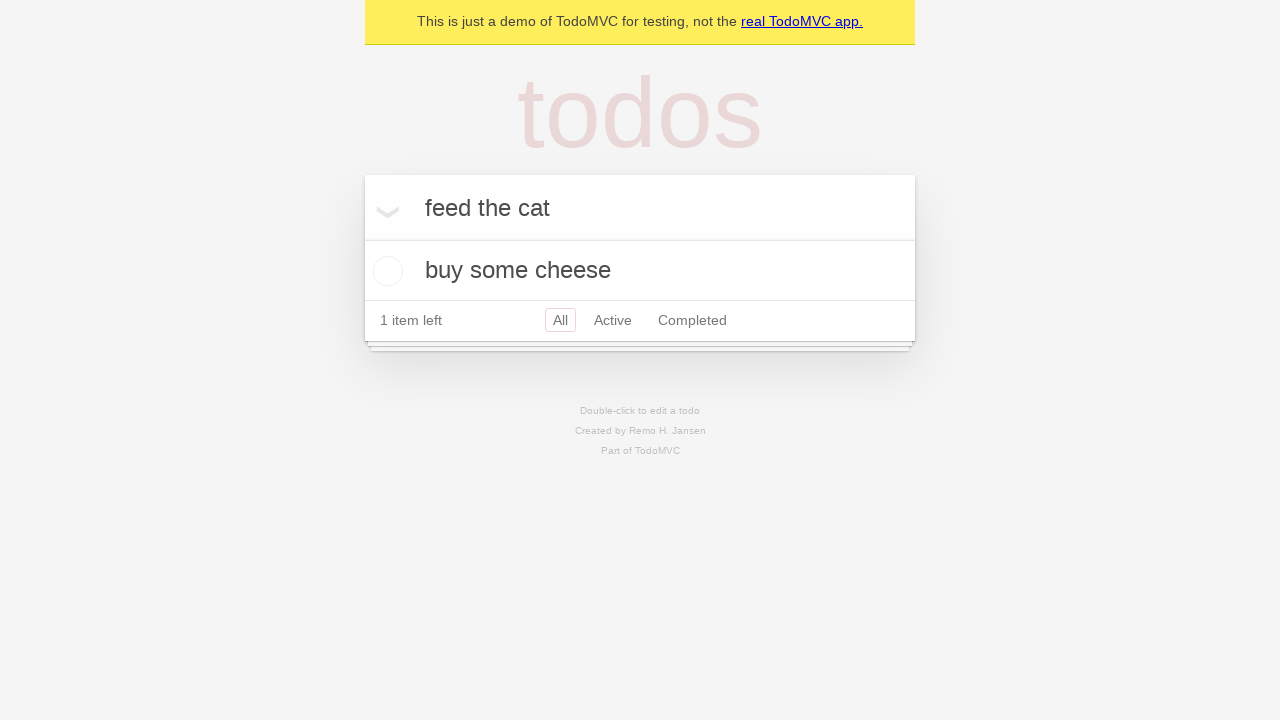

Pressed Enter to create second todo item on internal:attr=[placeholder="What needs to be done?"i]
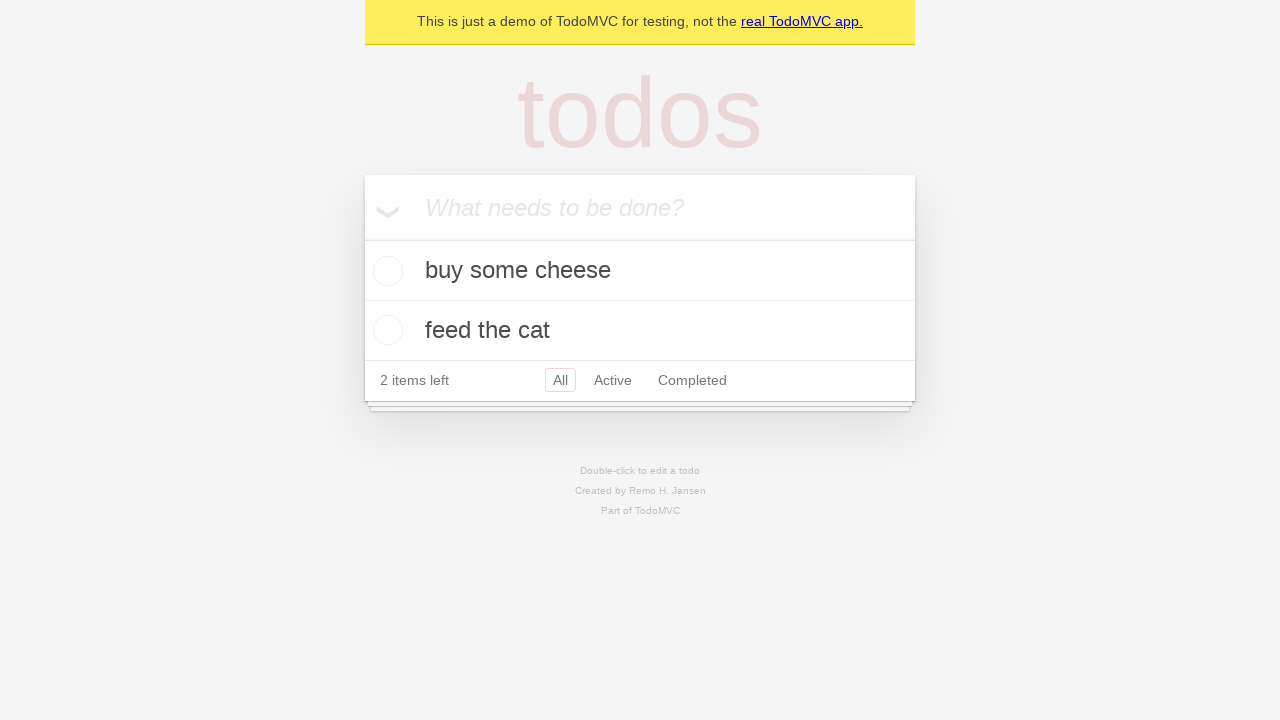

Waited for second todo item to be visible
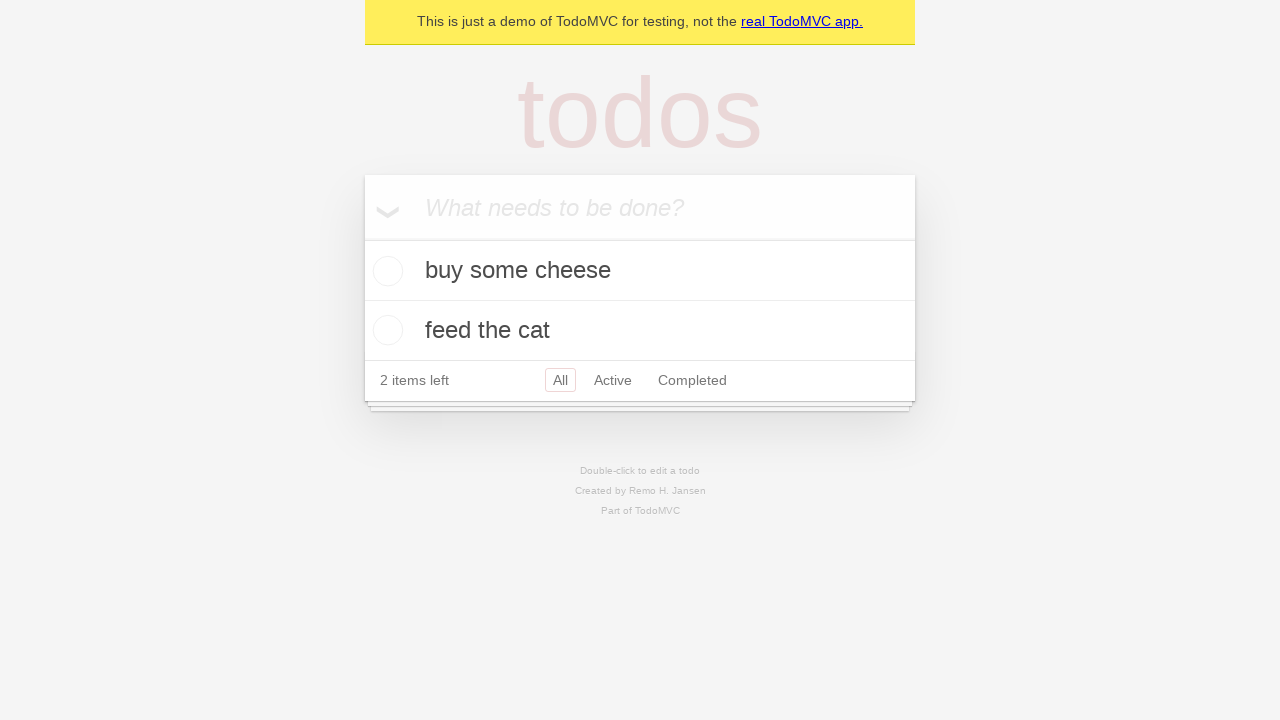

Located first todo item
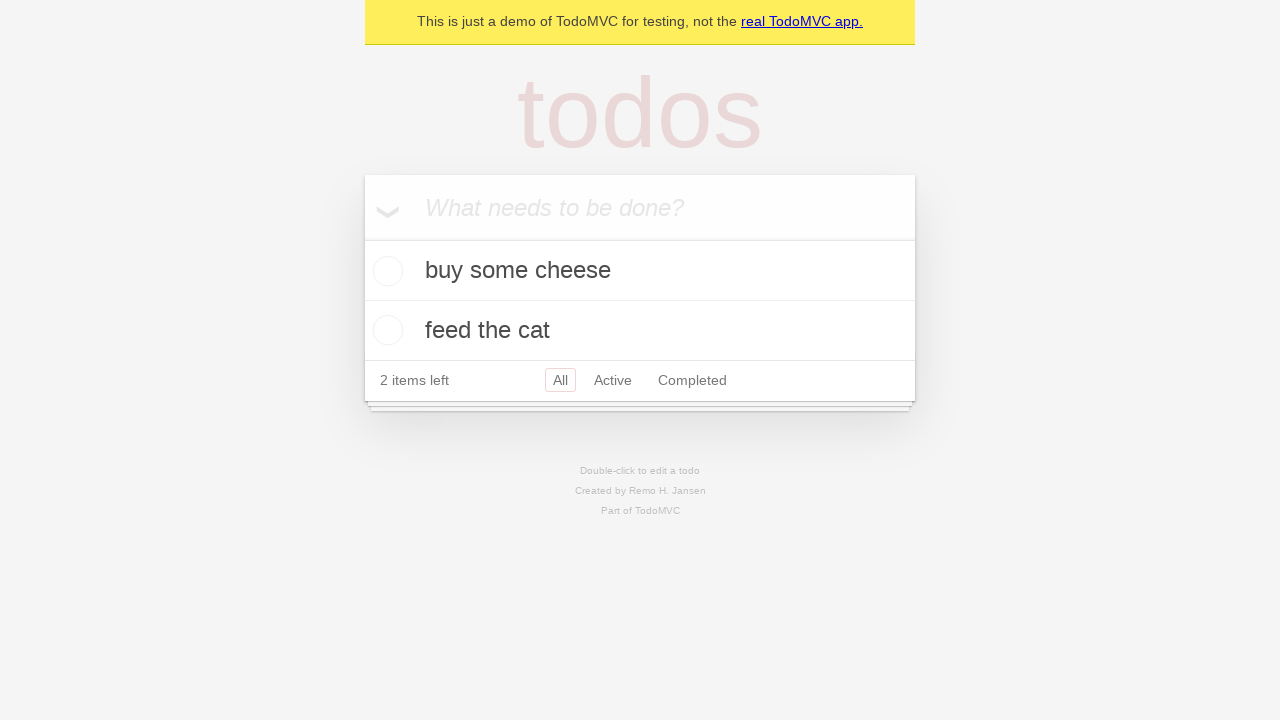

Located checkbox for first todo item
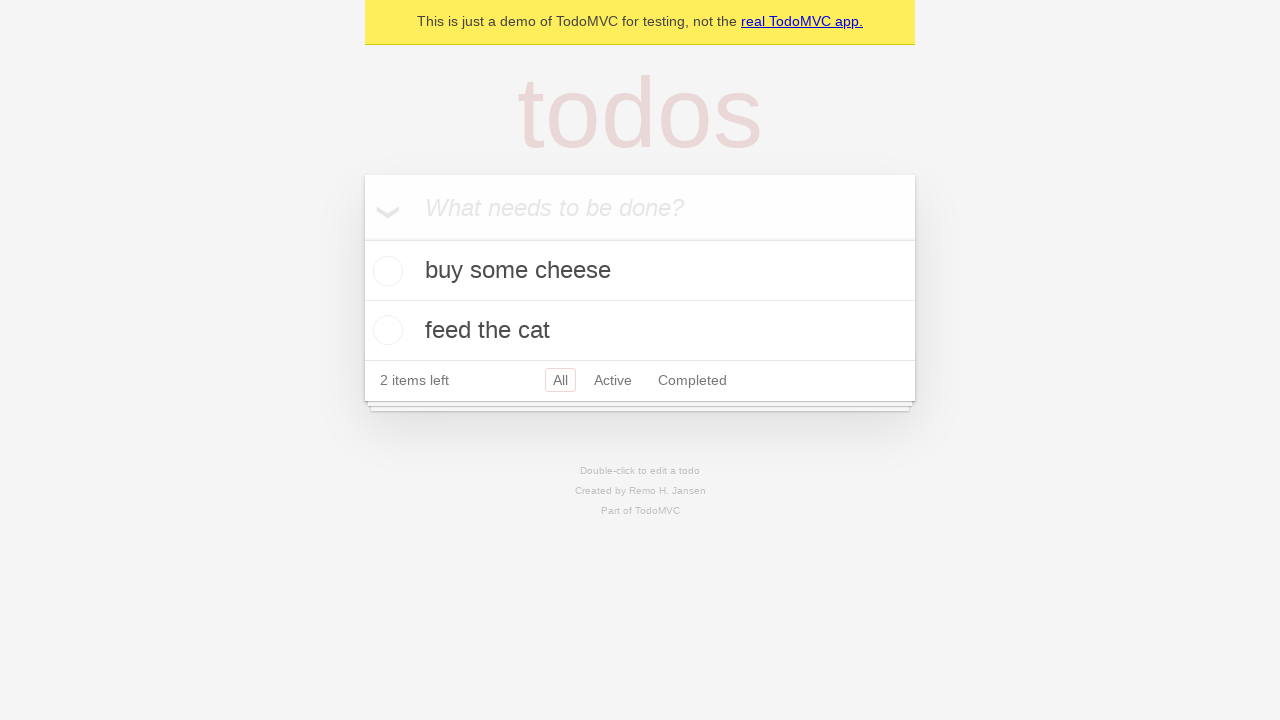

Checked the first todo item checkbox at (385, 271) on internal:testid=[data-testid="todo-item"s] >> nth=0 >> internal:role=checkbox
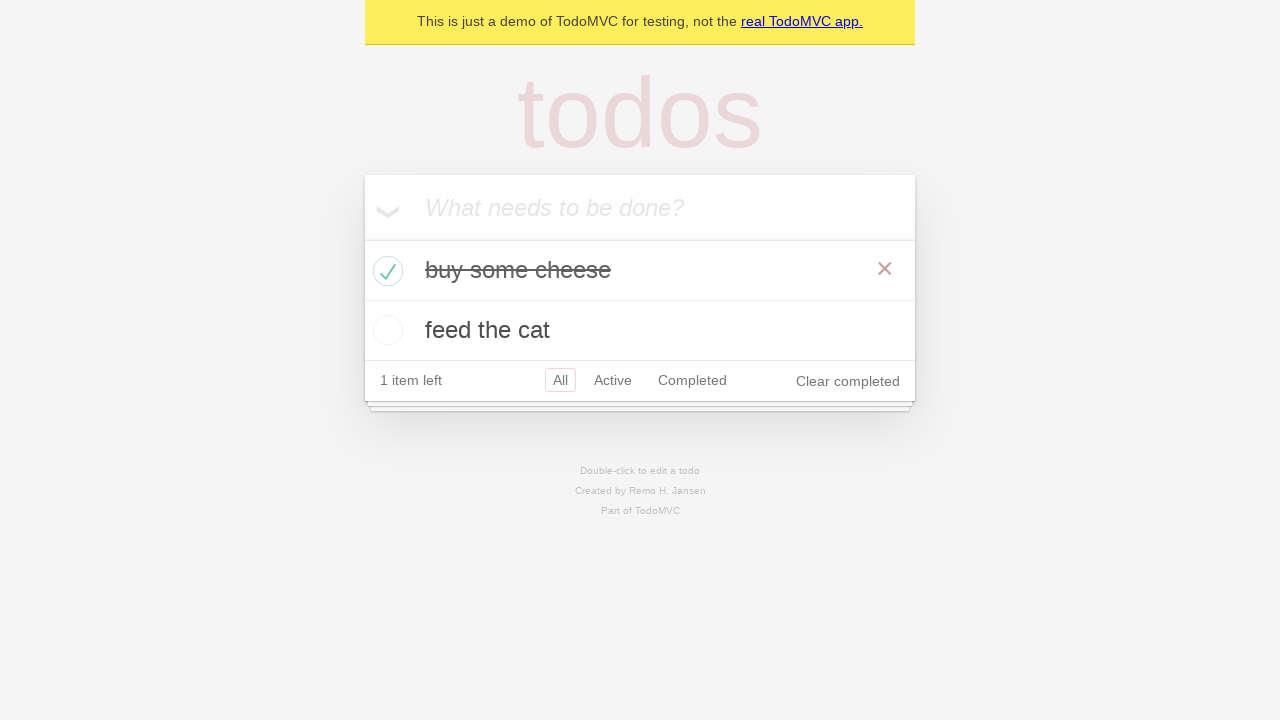

Unchecked the first todo item checkbox to mark it as incomplete at (385, 271) on internal:testid=[data-testid="todo-item"s] >> nth=0 >> internal:role=checkbox
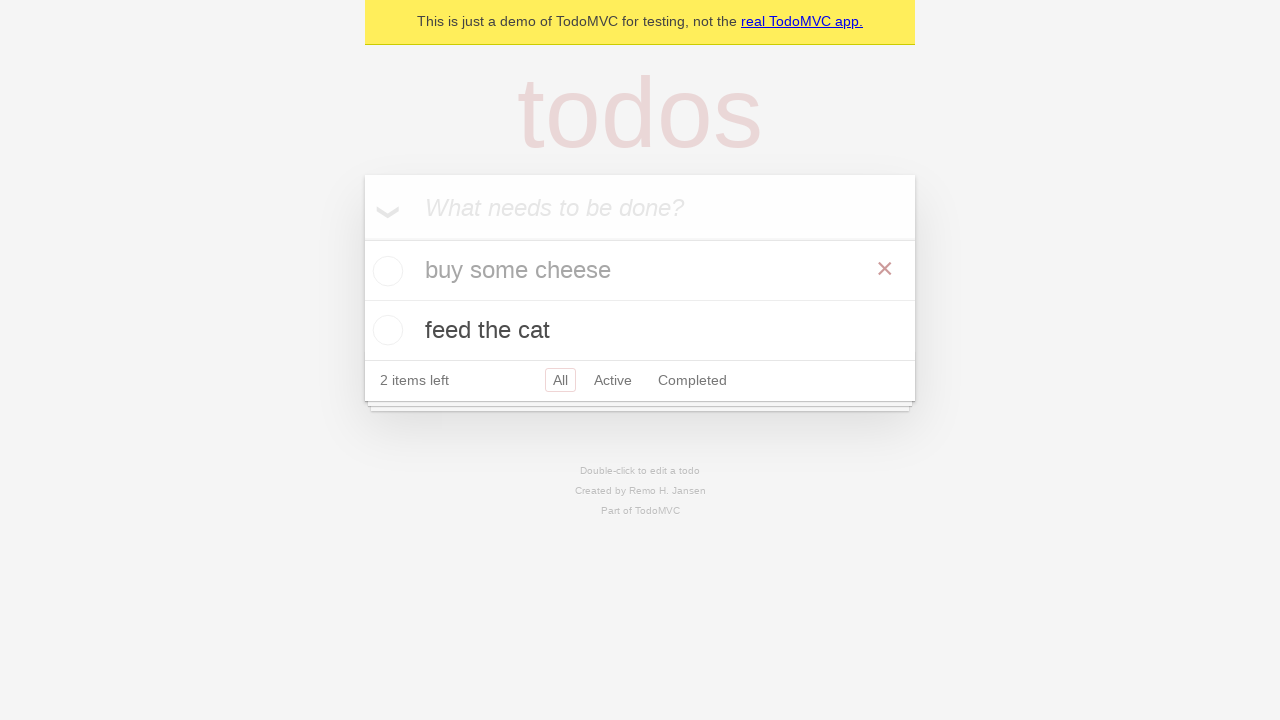

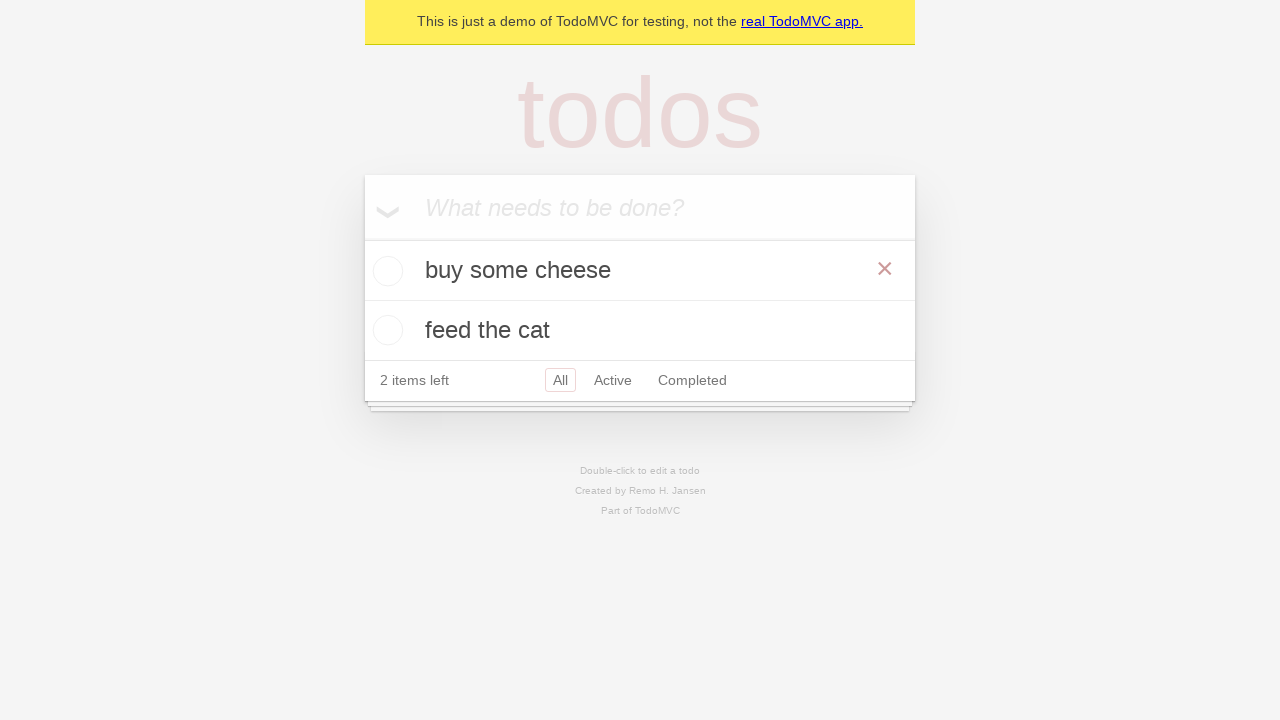